Tests filling an input field using placeholder-based selector

Starting URL: https://www.qa-practice.com/elements/input/simple

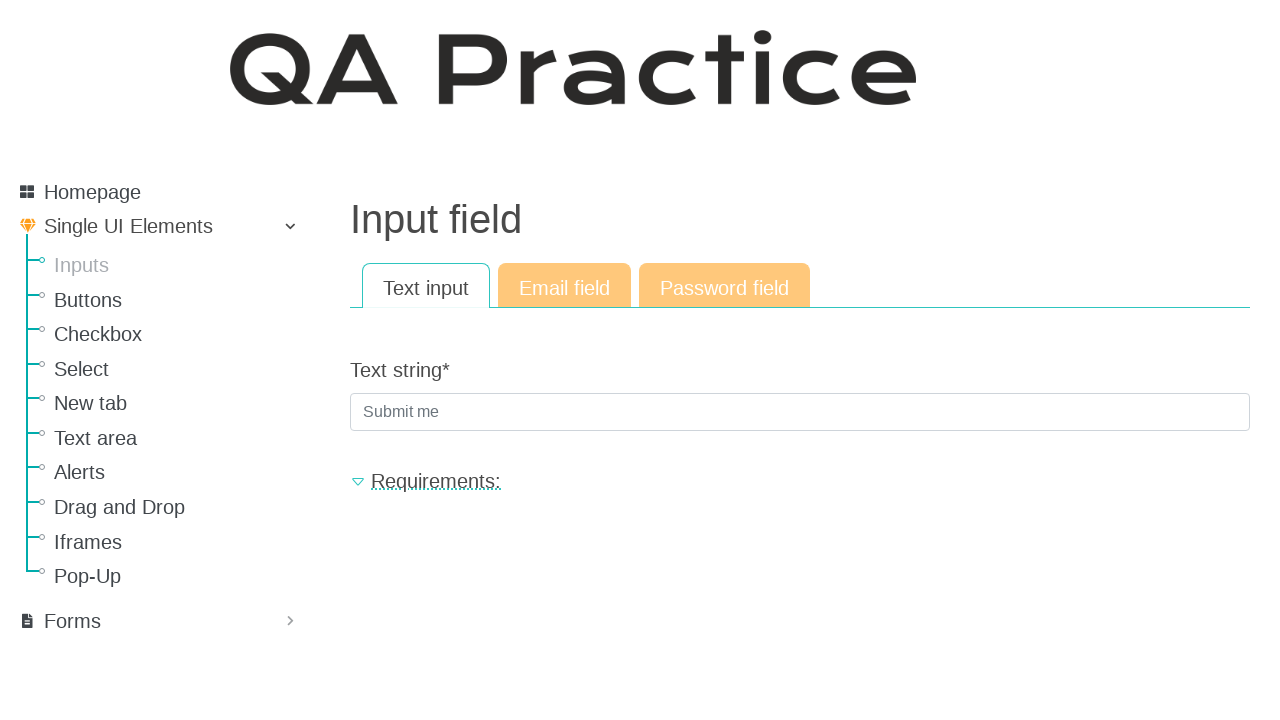

Filled input field with placeholder 'Submit me' with 'sample input text' on internal:attr=[placeholder="Submit me"i]
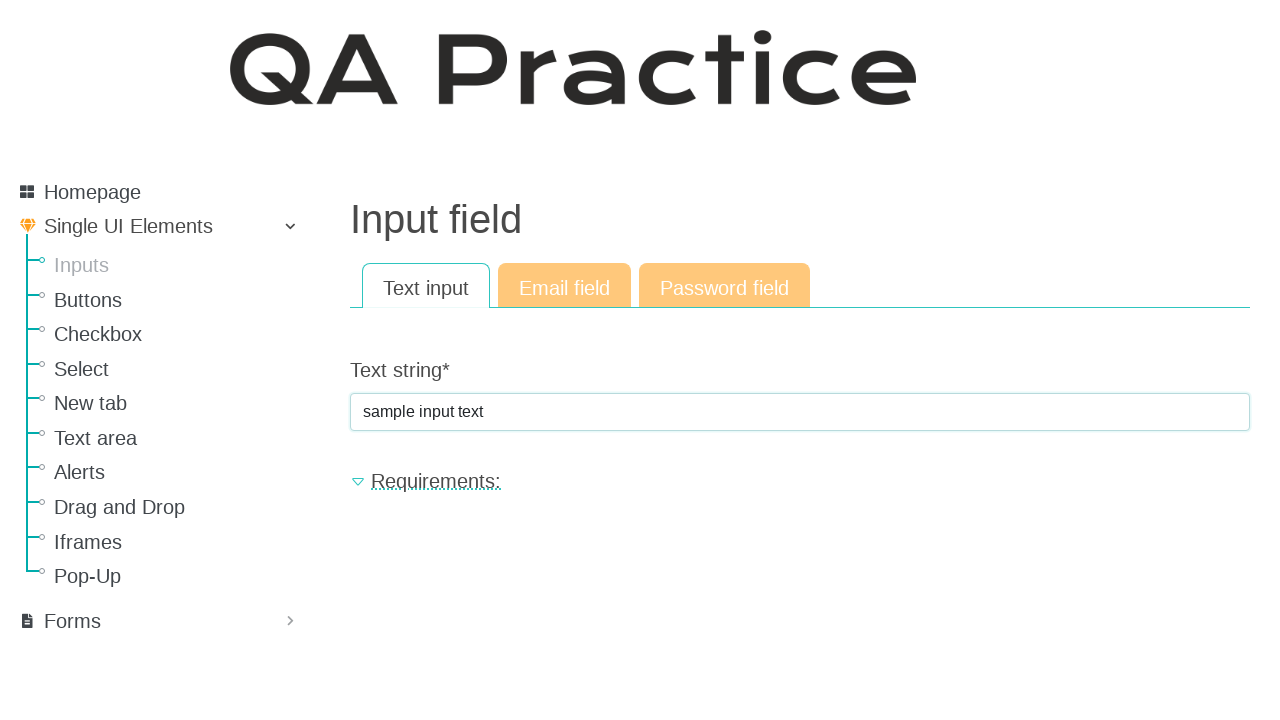

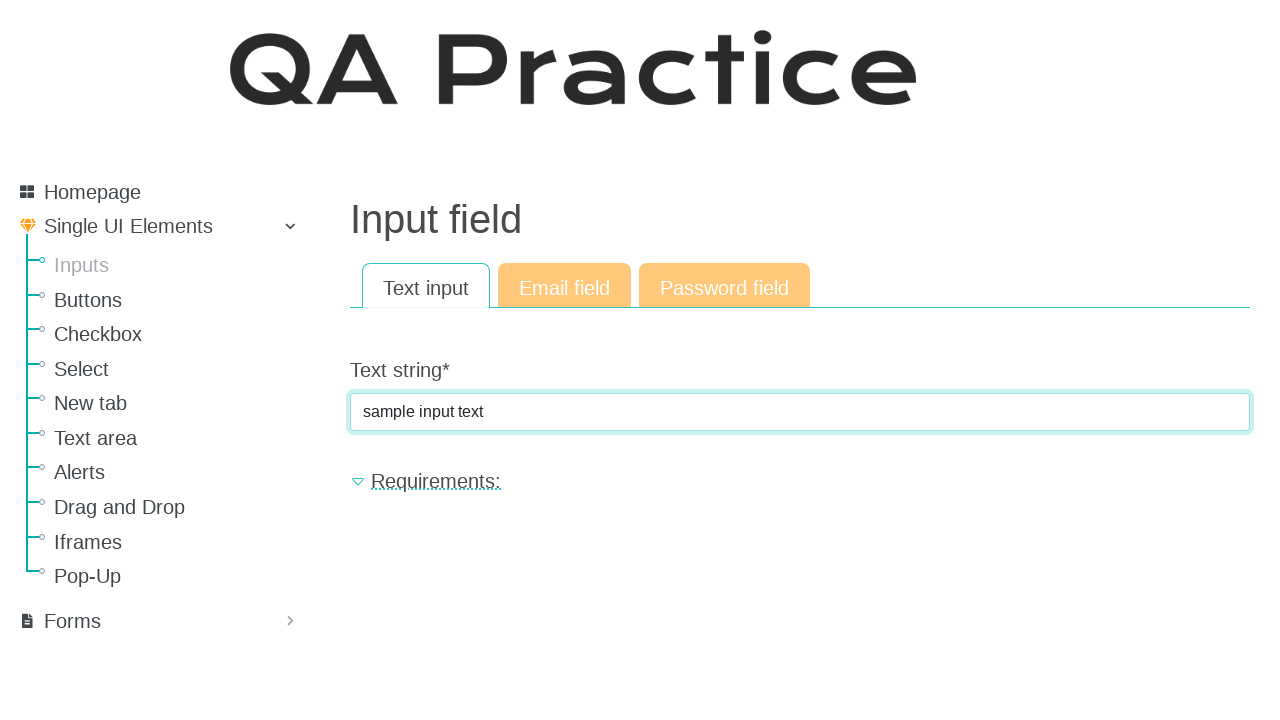